Tests marking all todo items as completed using the toggle-all checkbox

Starting URL: https://demo.playwright.dev/todomvc

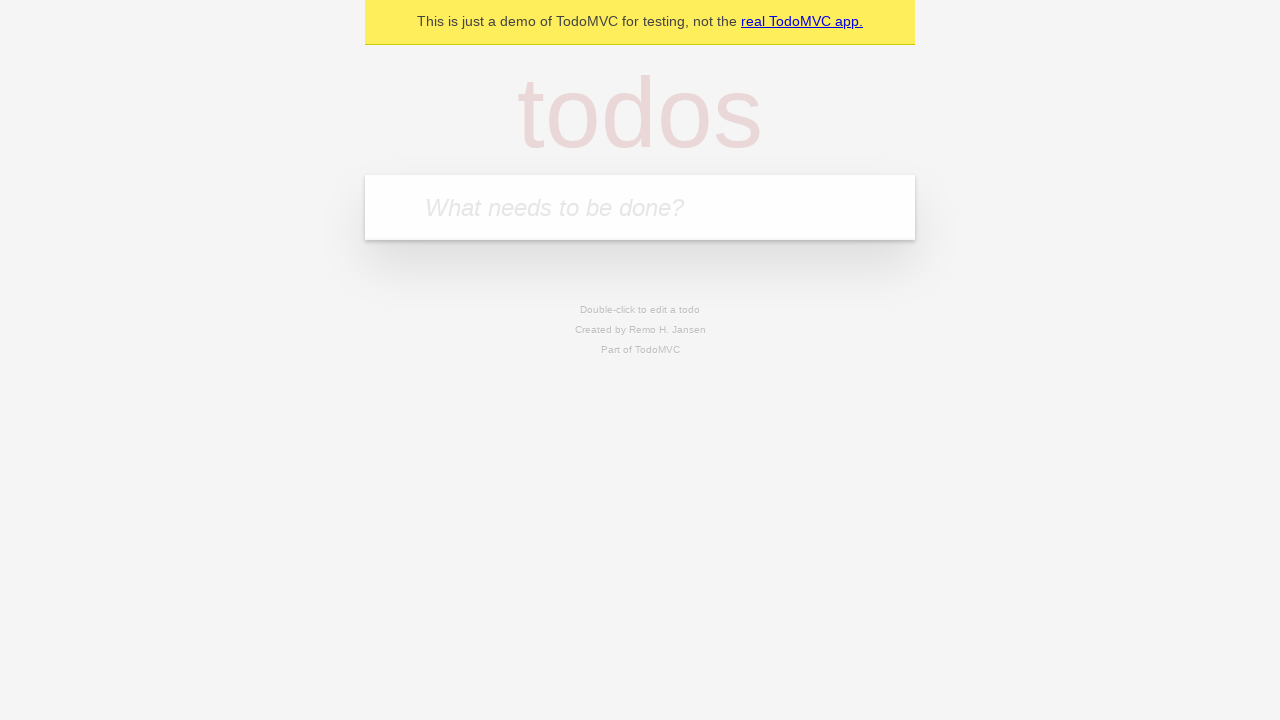

Filled new todo input with 'buy some cheese' on .new-todo
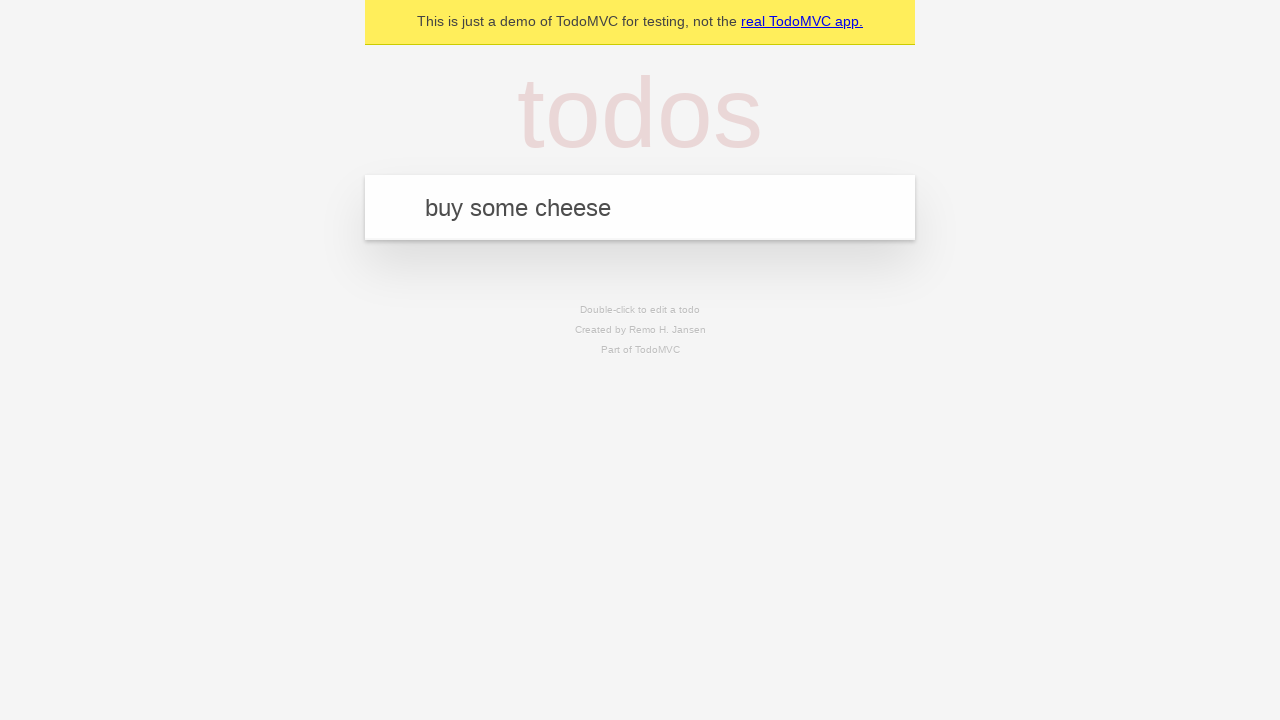

Pressed Enter to add first todo item on .new-todo
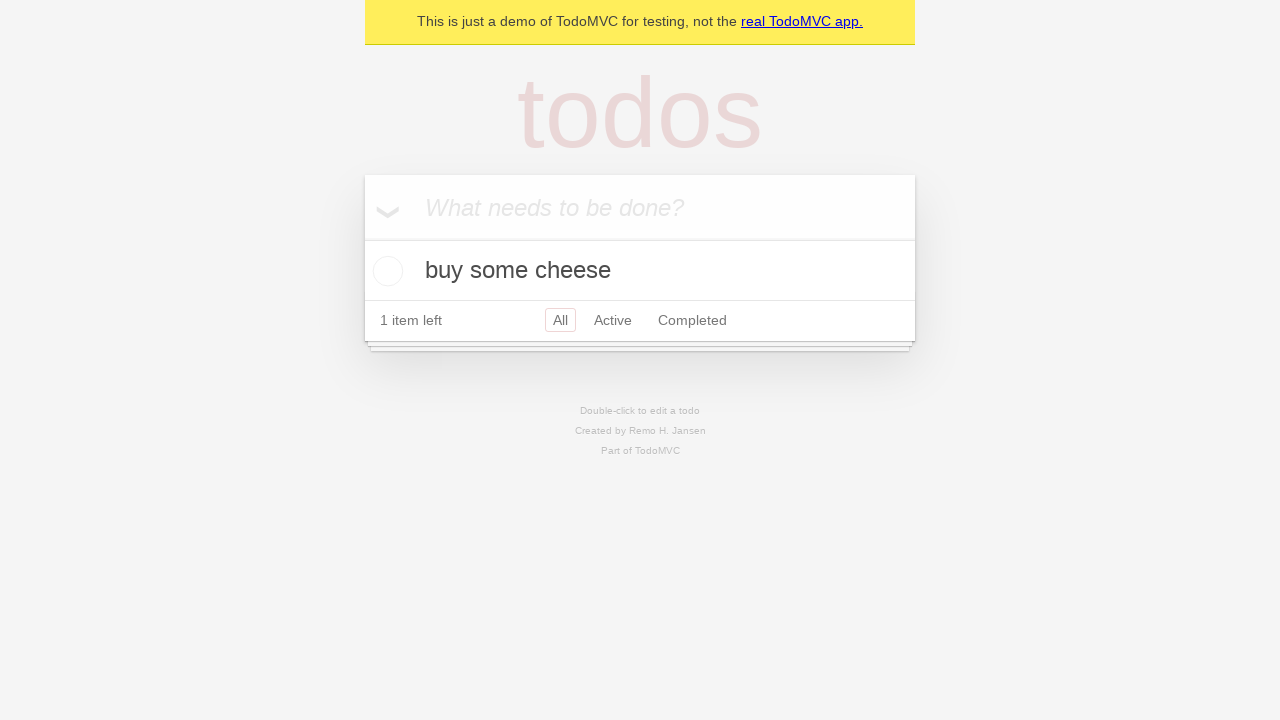

Filled new todo input with 'feed the cat' on .new-todo
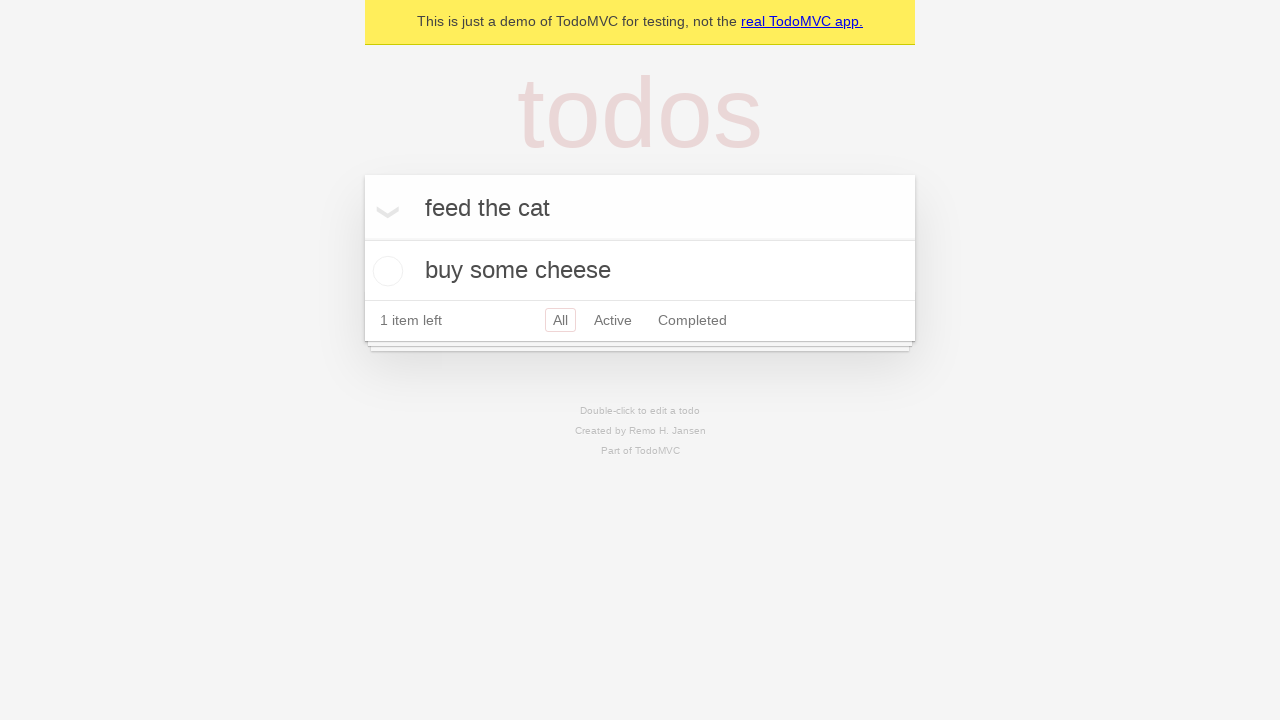

Pressed Enter to add second todo item on .new-todo
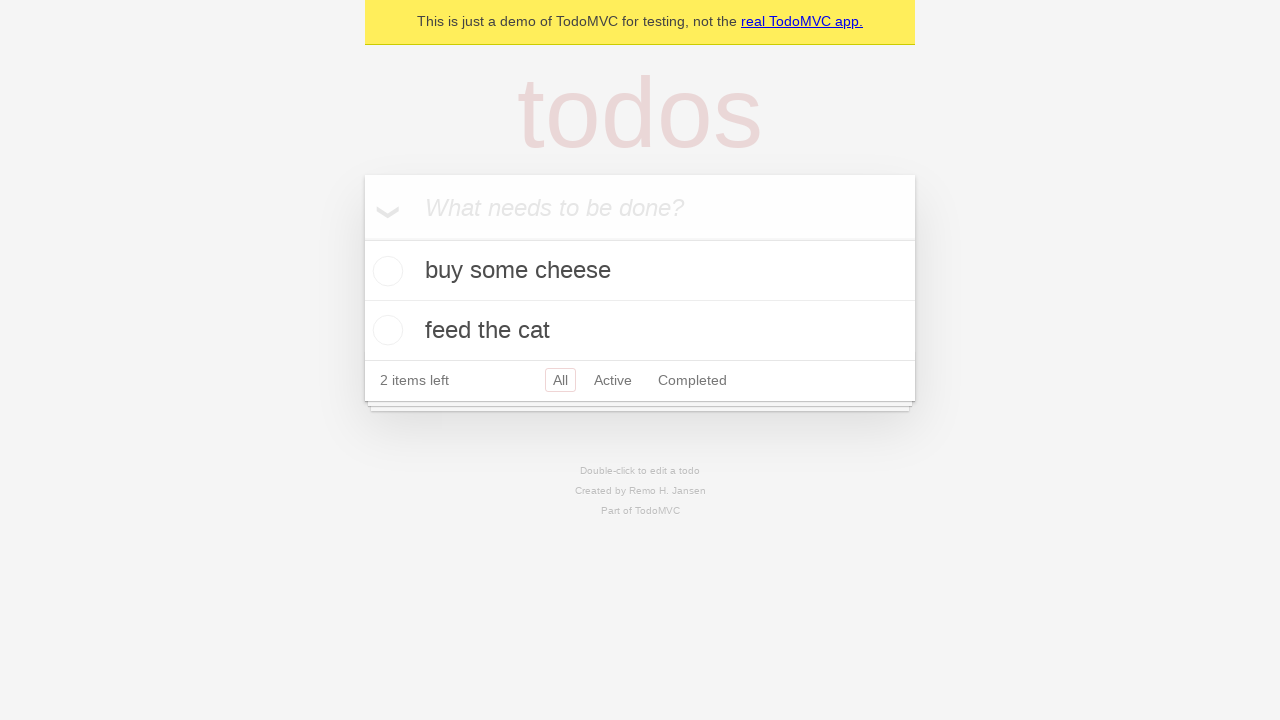

Filled new todo input with 'book a doctors appointment' on .new-todo
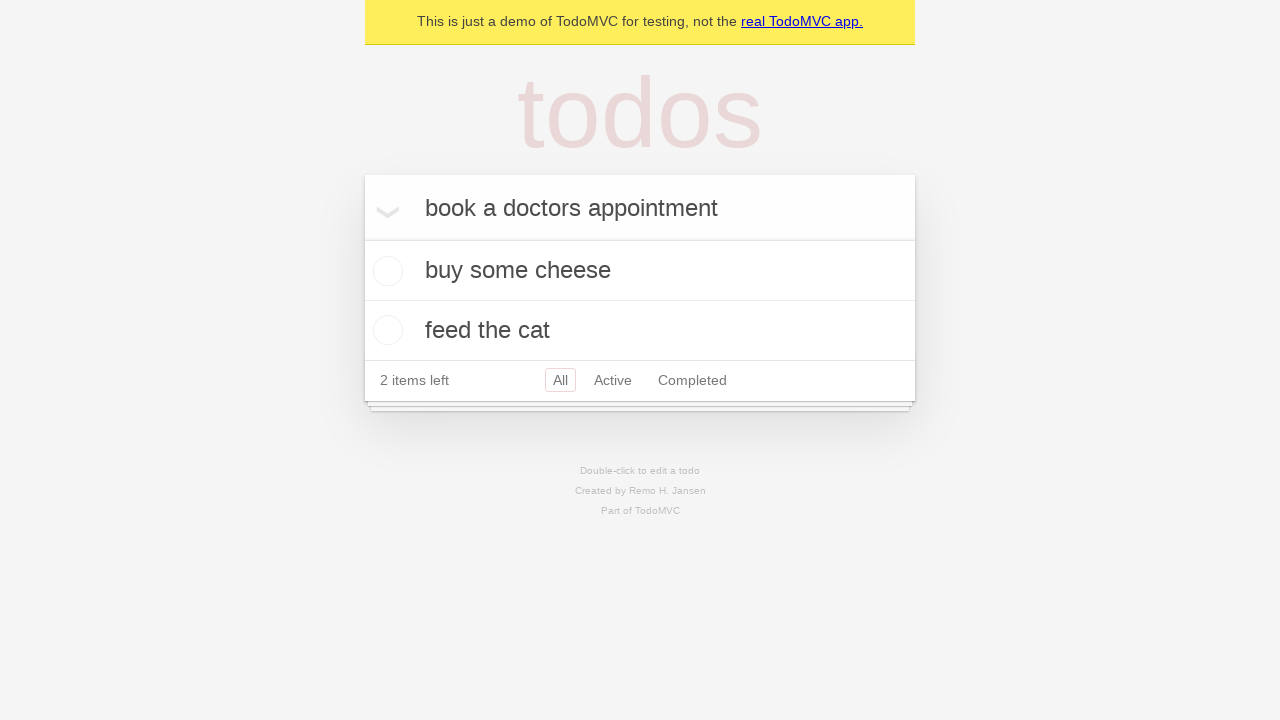

Pressed Enter to add third todo item on .new-todo
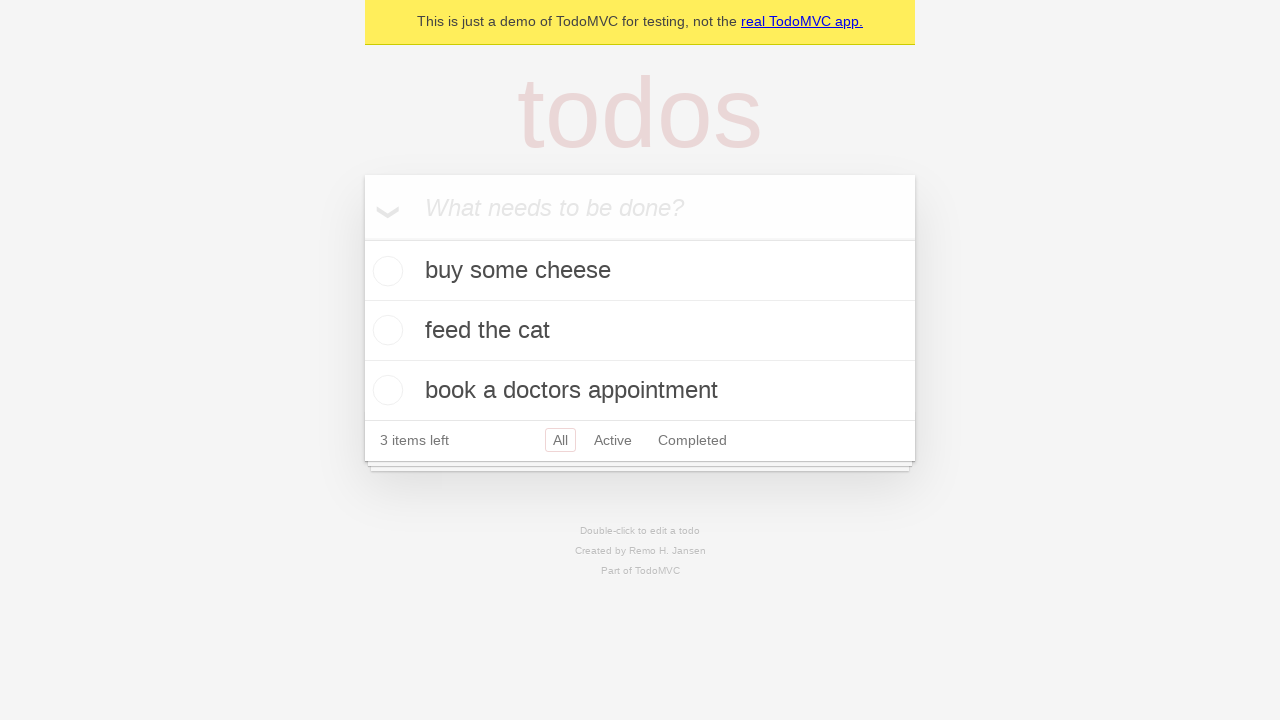

Checked toggle-all checkbox to mark all items as completed at (362, 238) on .toggle-all
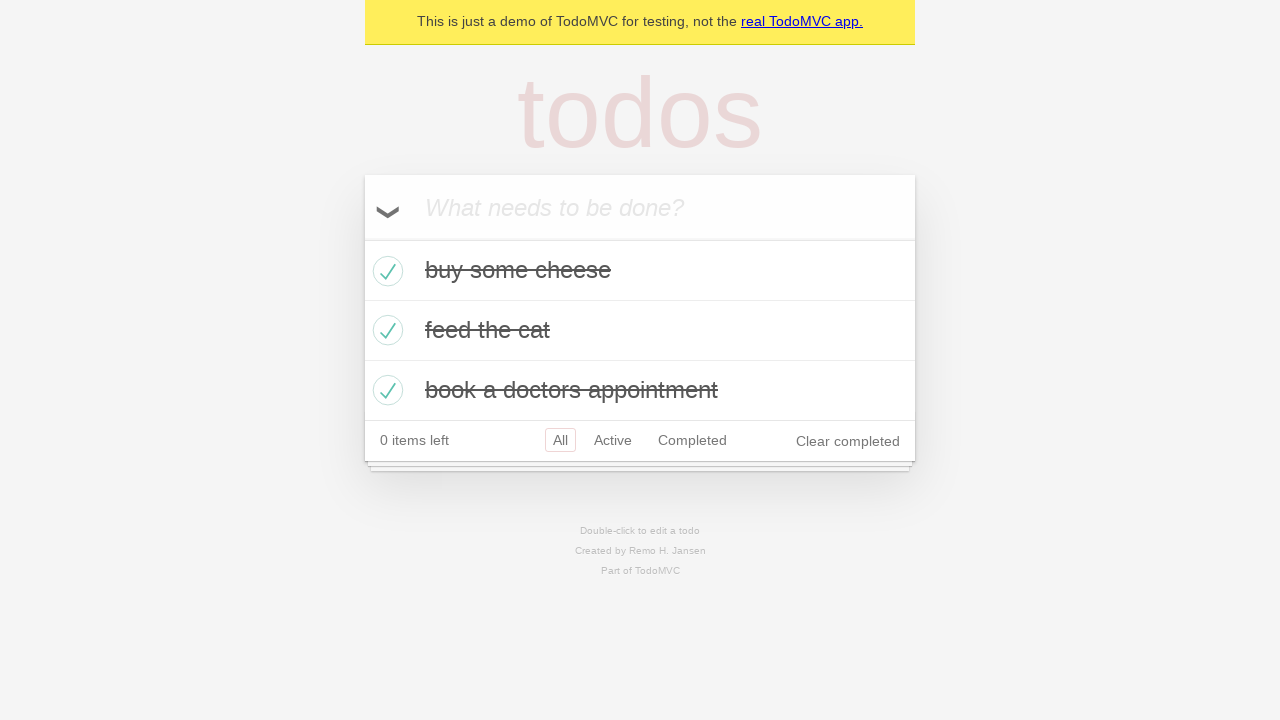

Verified all todo items have completed class
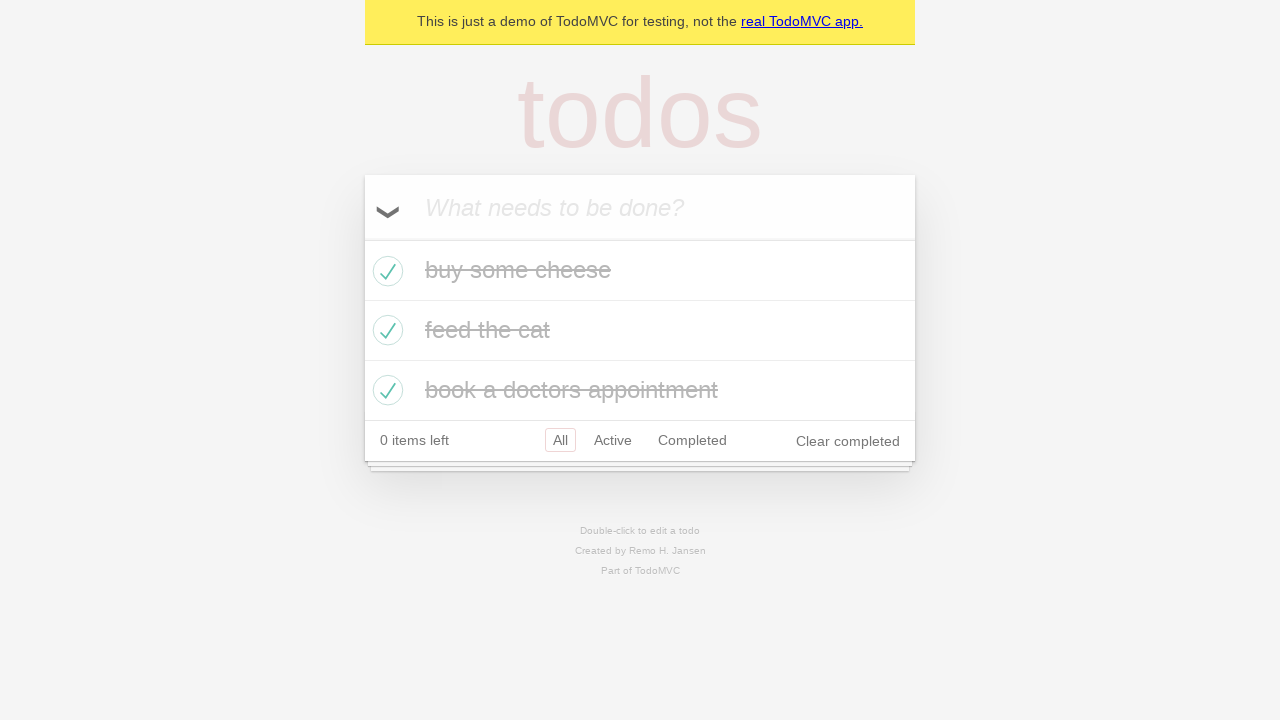

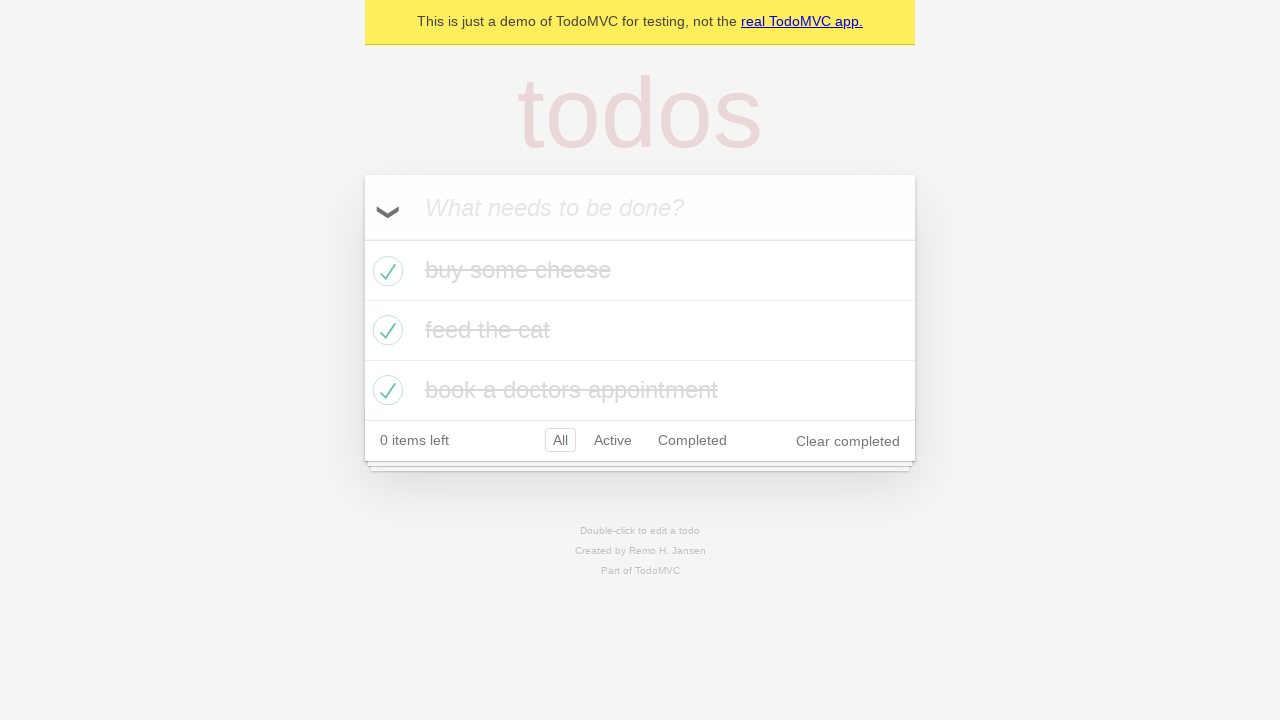